Tests JavaScript prompt alert handling by clicking a button to trigger a prompt, entering text into the prompt dialog, and accepting it.

Starting URL: https://v1.training-support.net/selenium/javascript-alerts

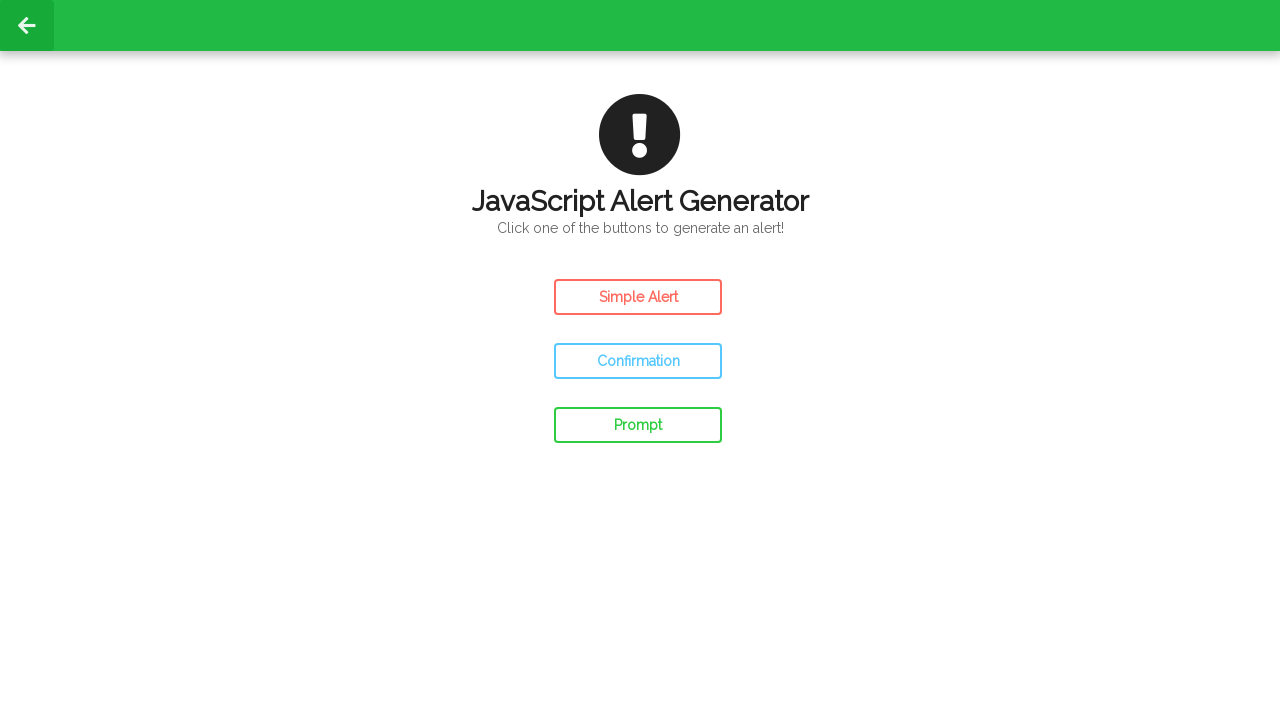

Registered dialog handler to accept prompt with text 'Awesome!'
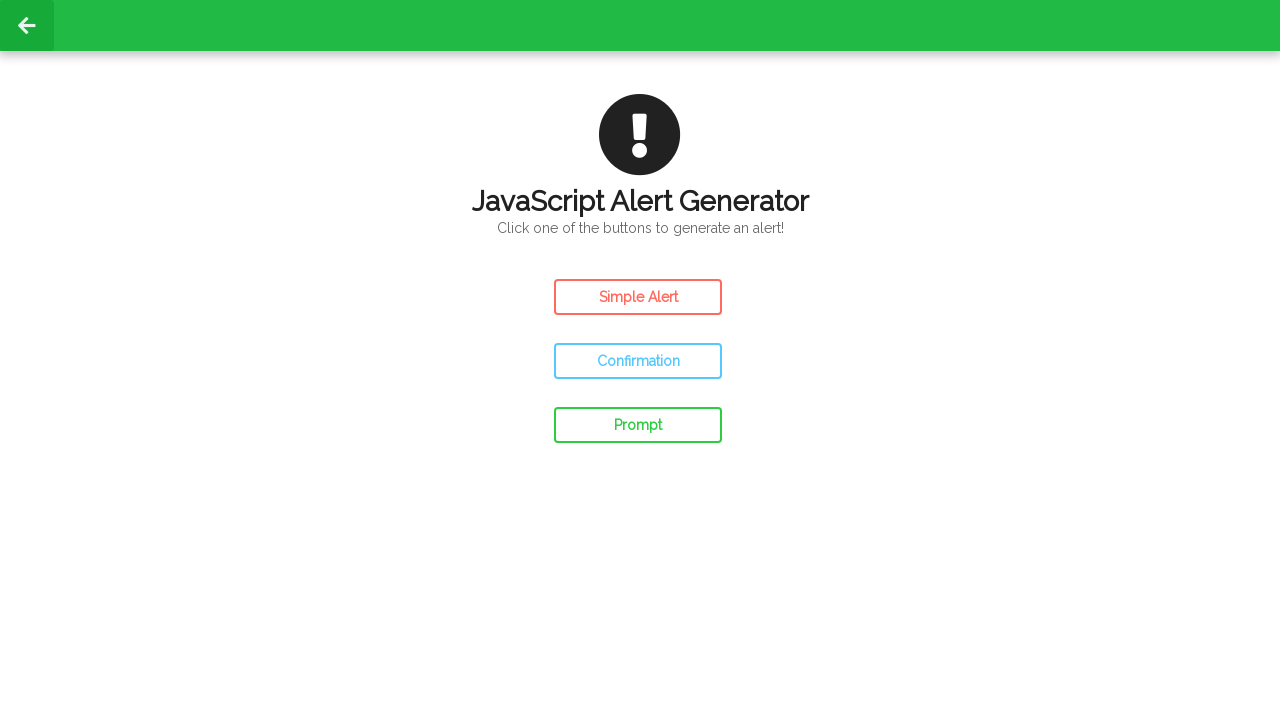

Clicked prompt button to trigger JavaScript prompt alert at (638, 425) on #prompt
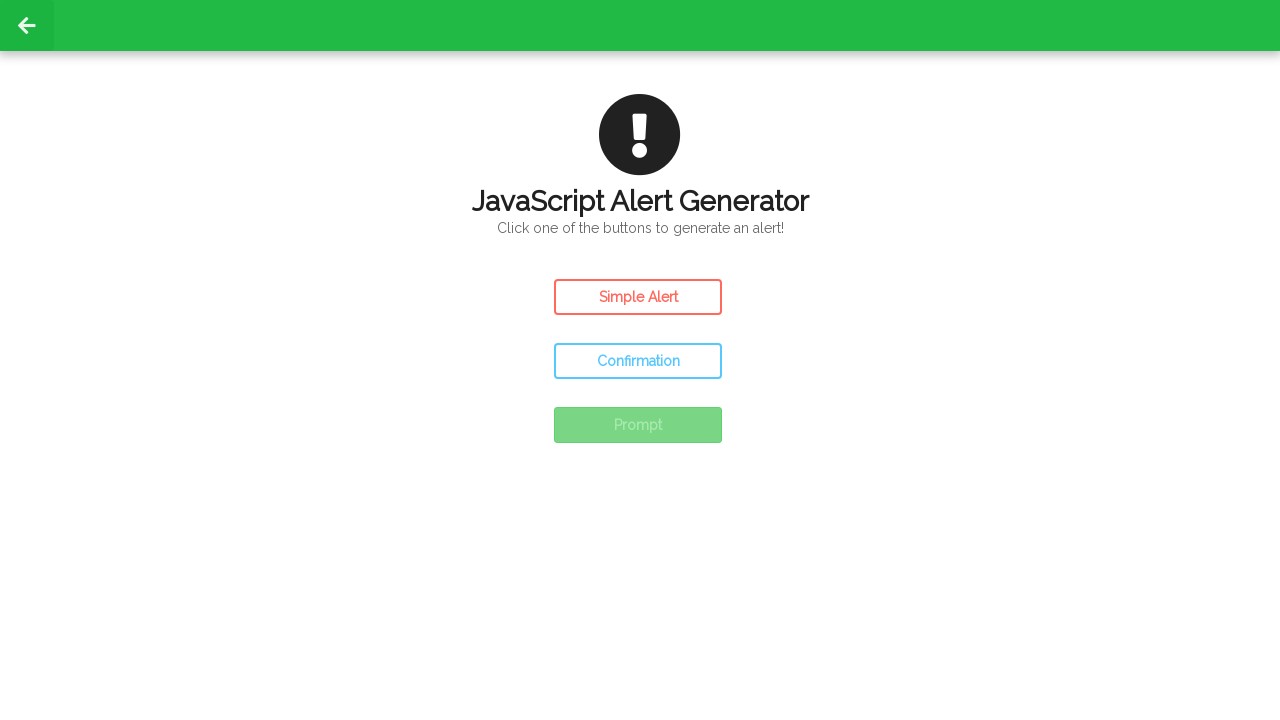

Waited for result to be updated on the page
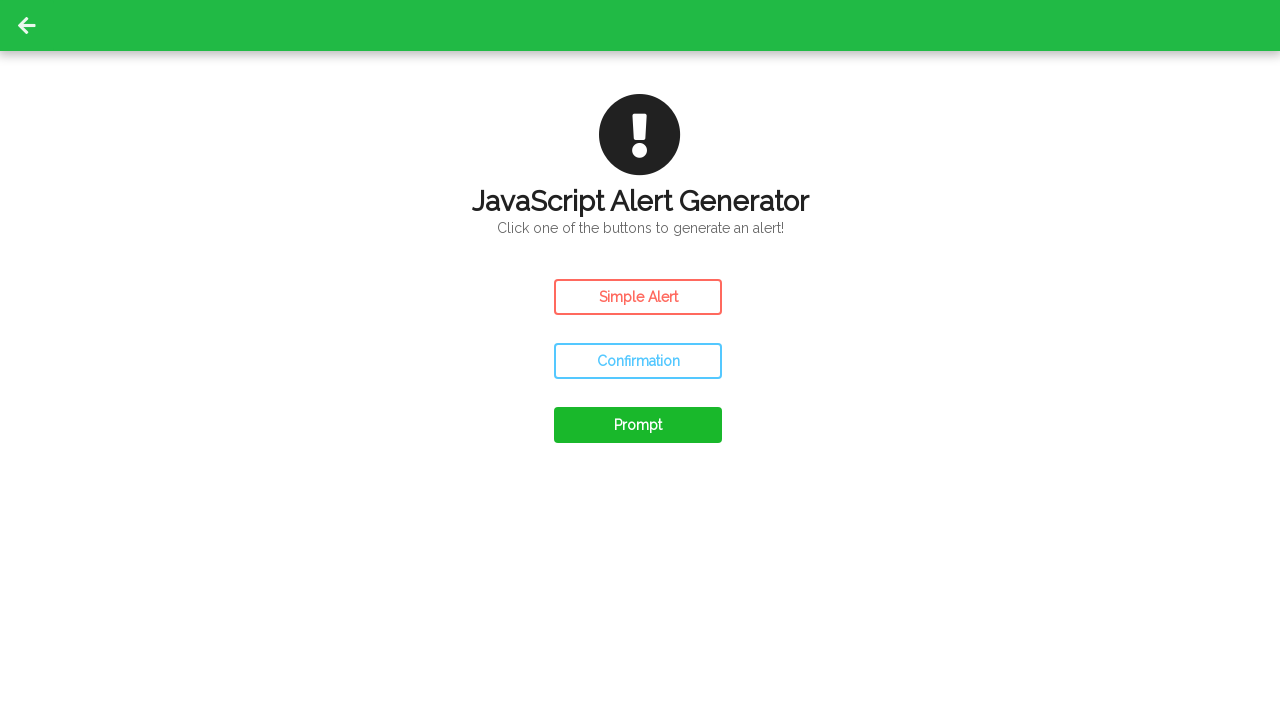

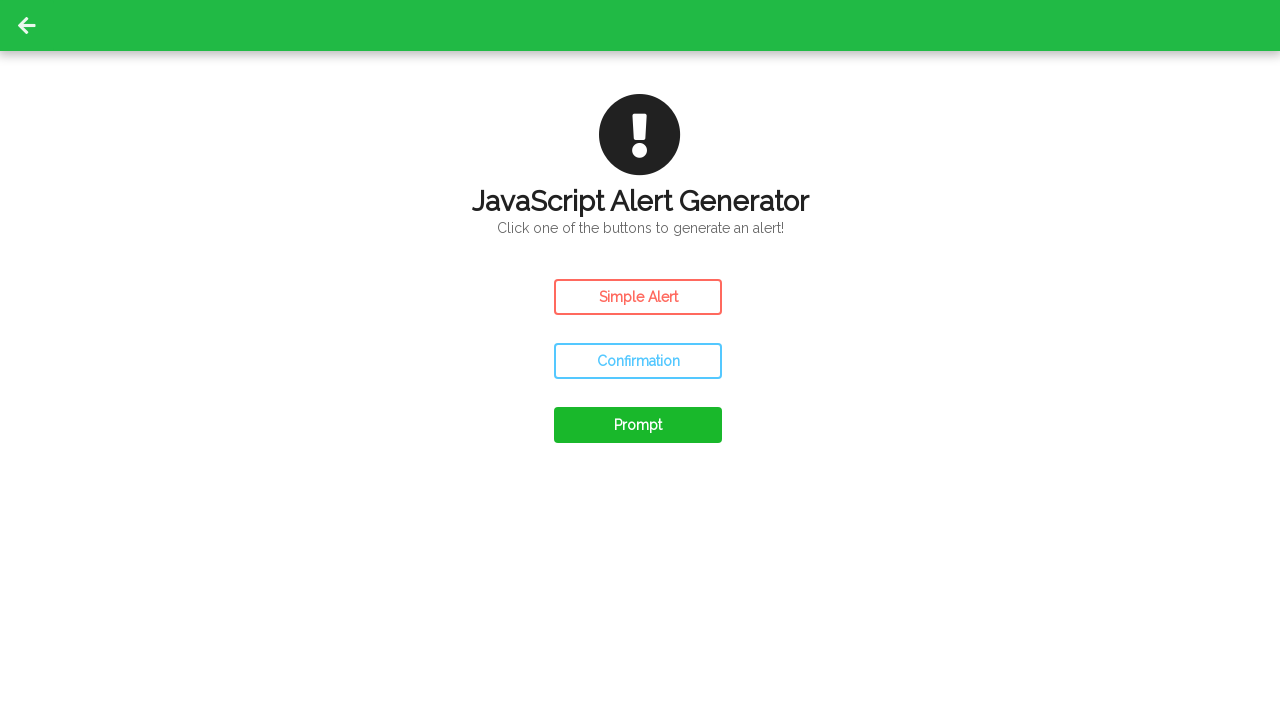